Tests the alert functionality by entering a name in a text field, clicking the confirm button, and verifying the alert contains the entered name

Starting URL: https://rahulshettyacademy.com/AutomationPractice/

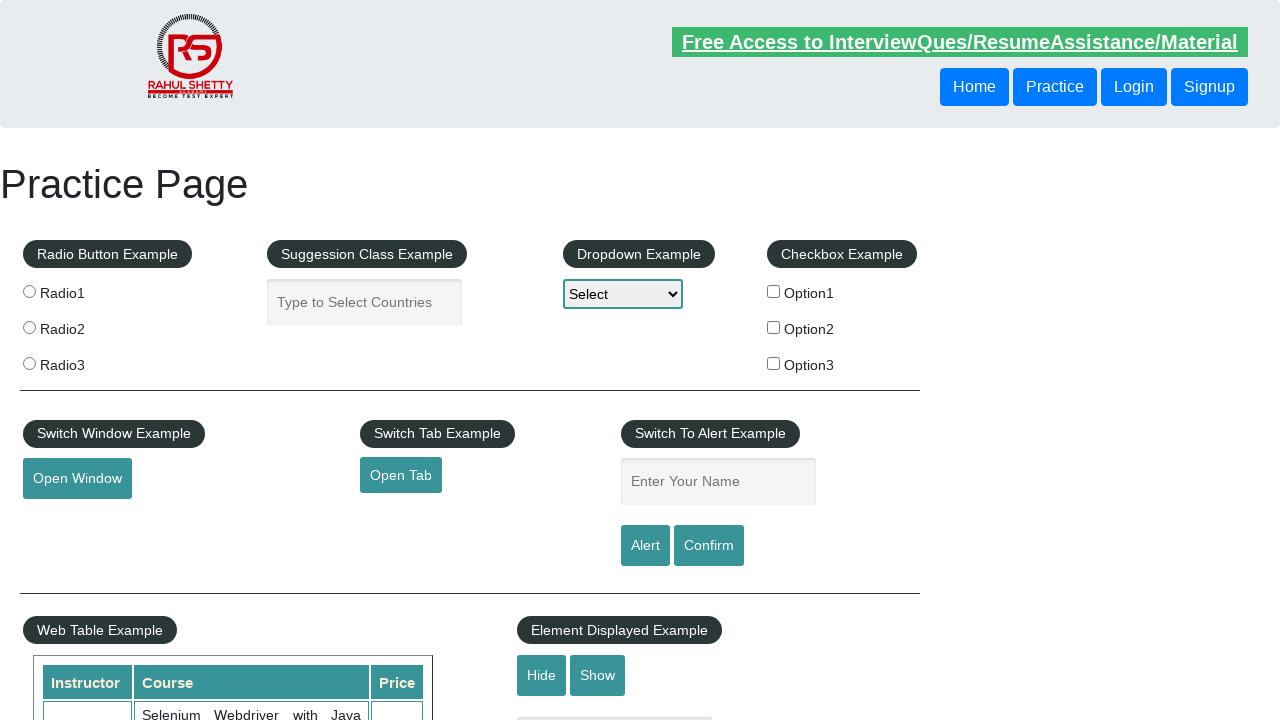

Filled name field with 'saboor' on #name
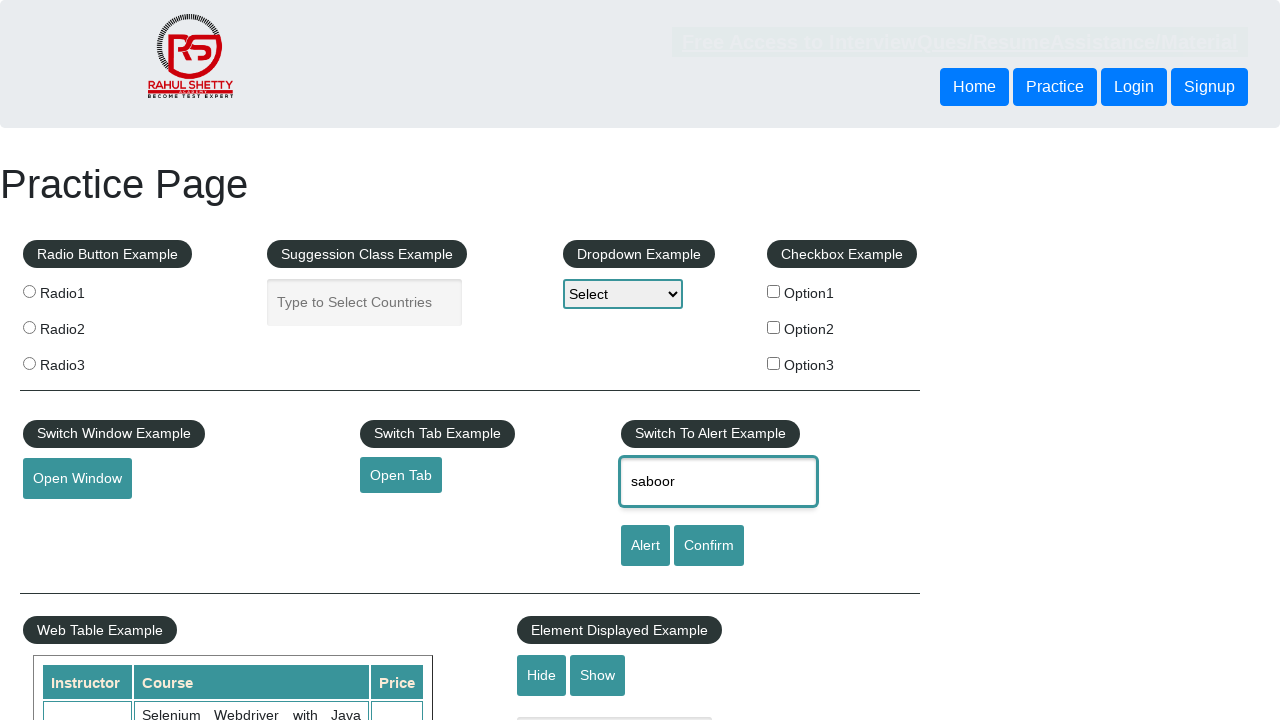

Clicked confirm button at (709, 546) on #confirmbtn
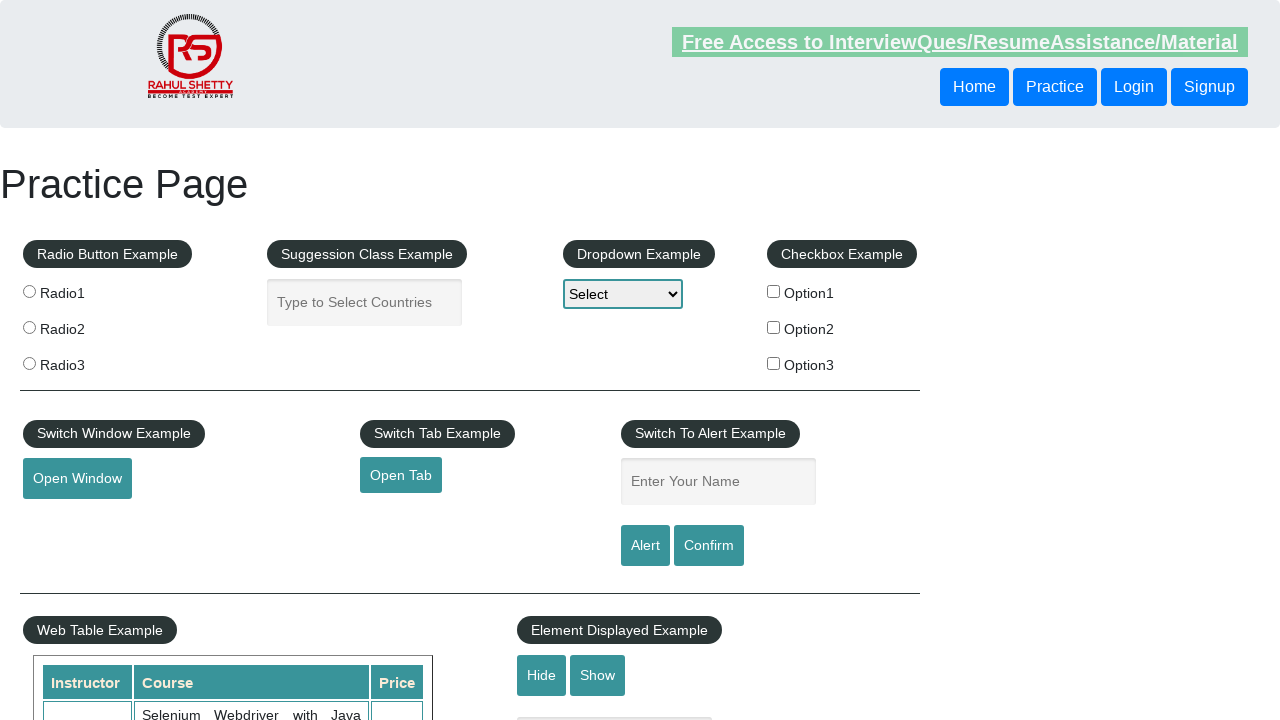

Set up dialog handler to accept alerts
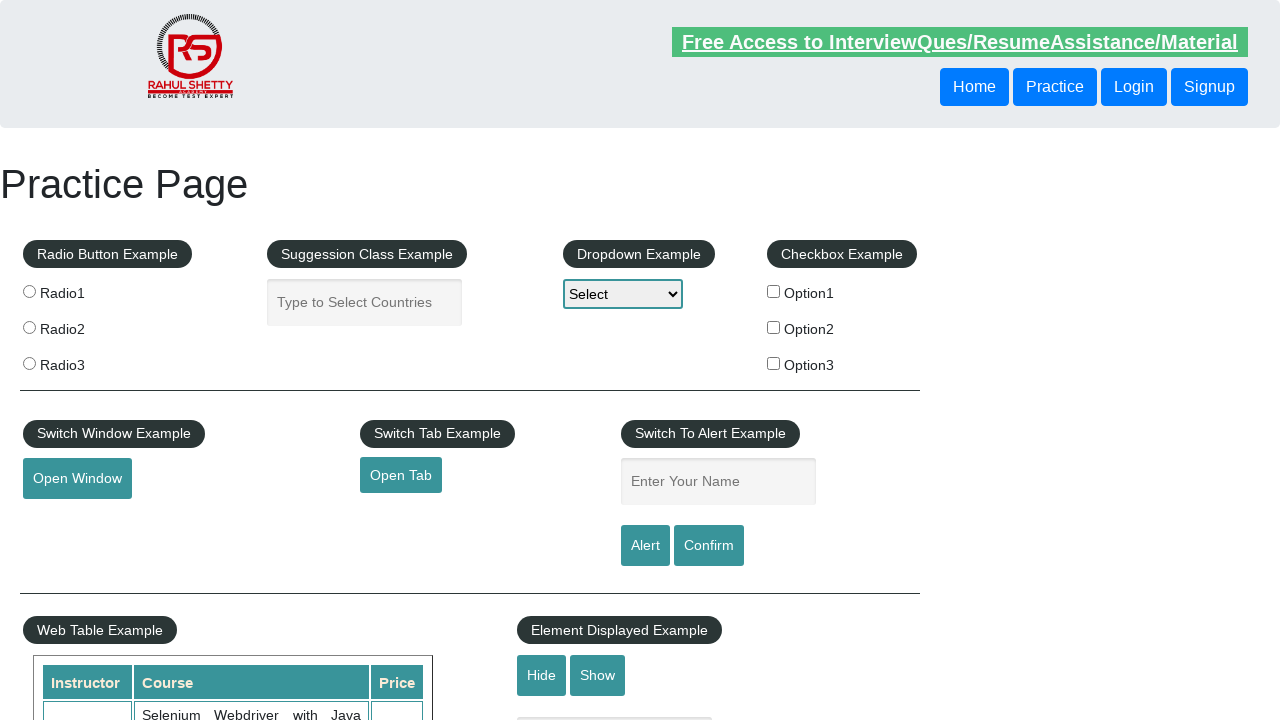

Waited for alert to be triggered and handled
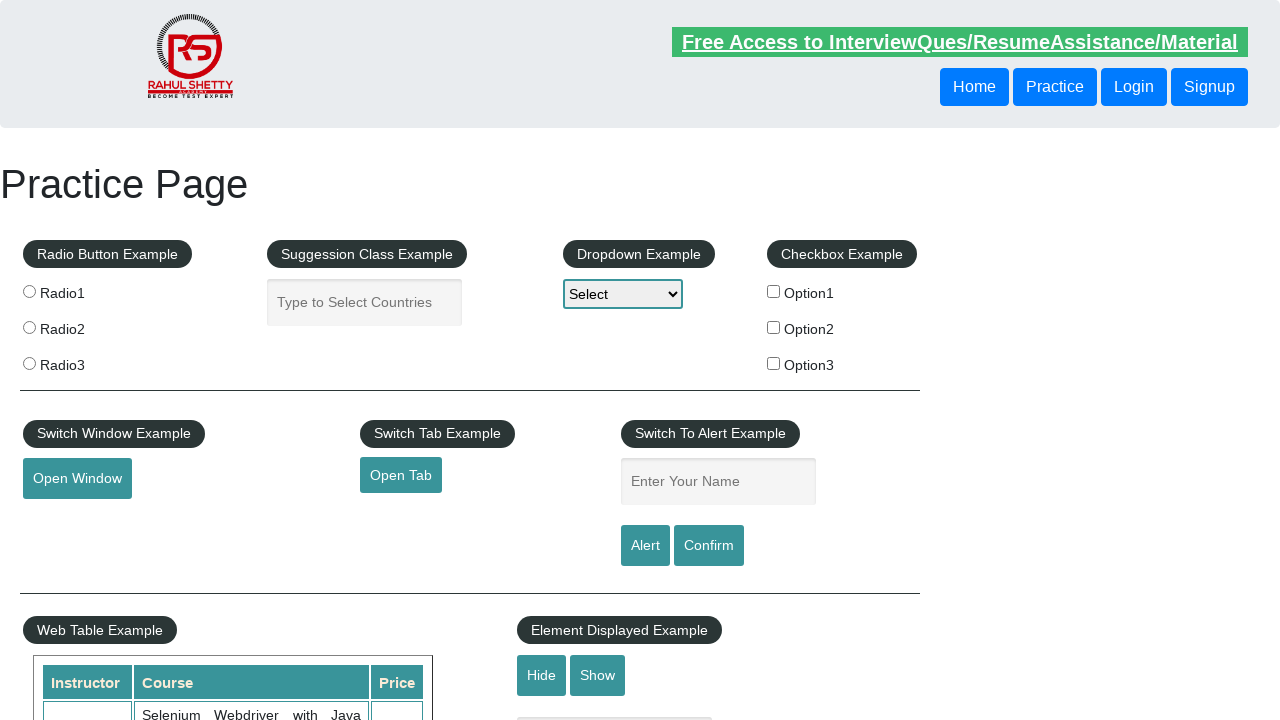

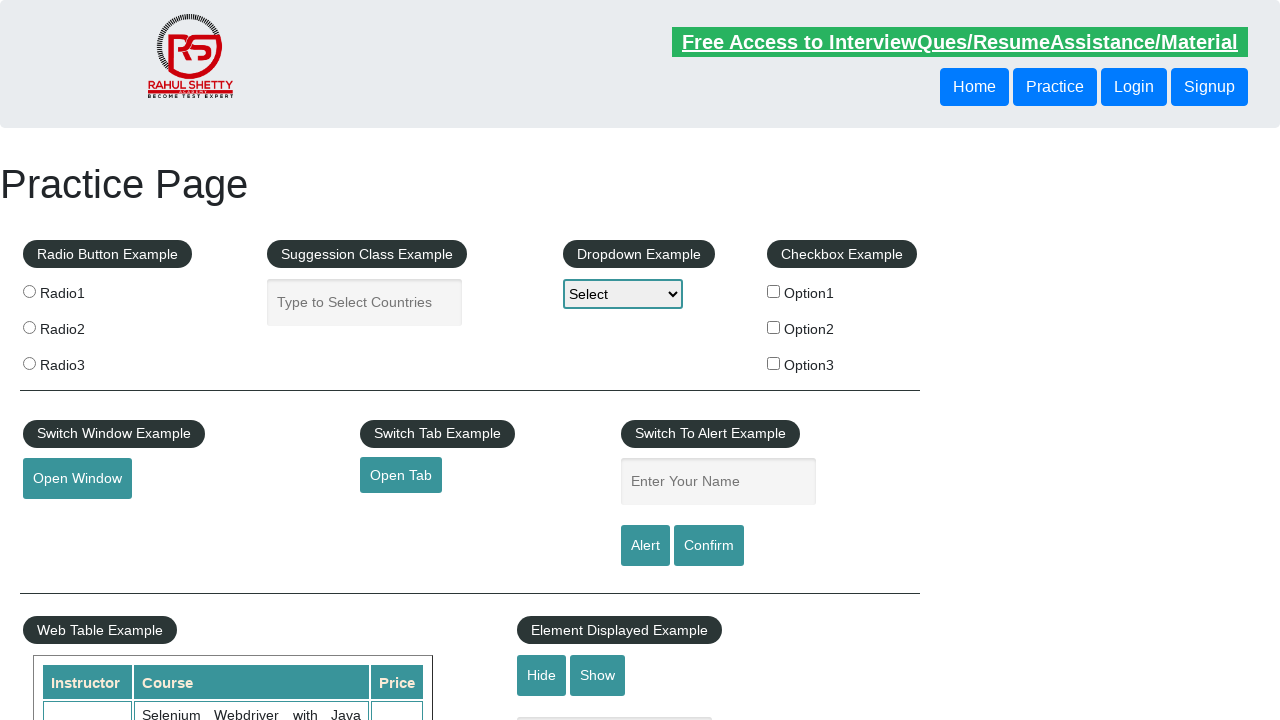